Navigates to a Weibo post and checks engagement metrics (reposts, comments, likes) displayed on the page

Starting URL: https://weibo.com/5902696506/J3KWmqkQg?ref=feedsdk&type=comment#_rnd1590585251530

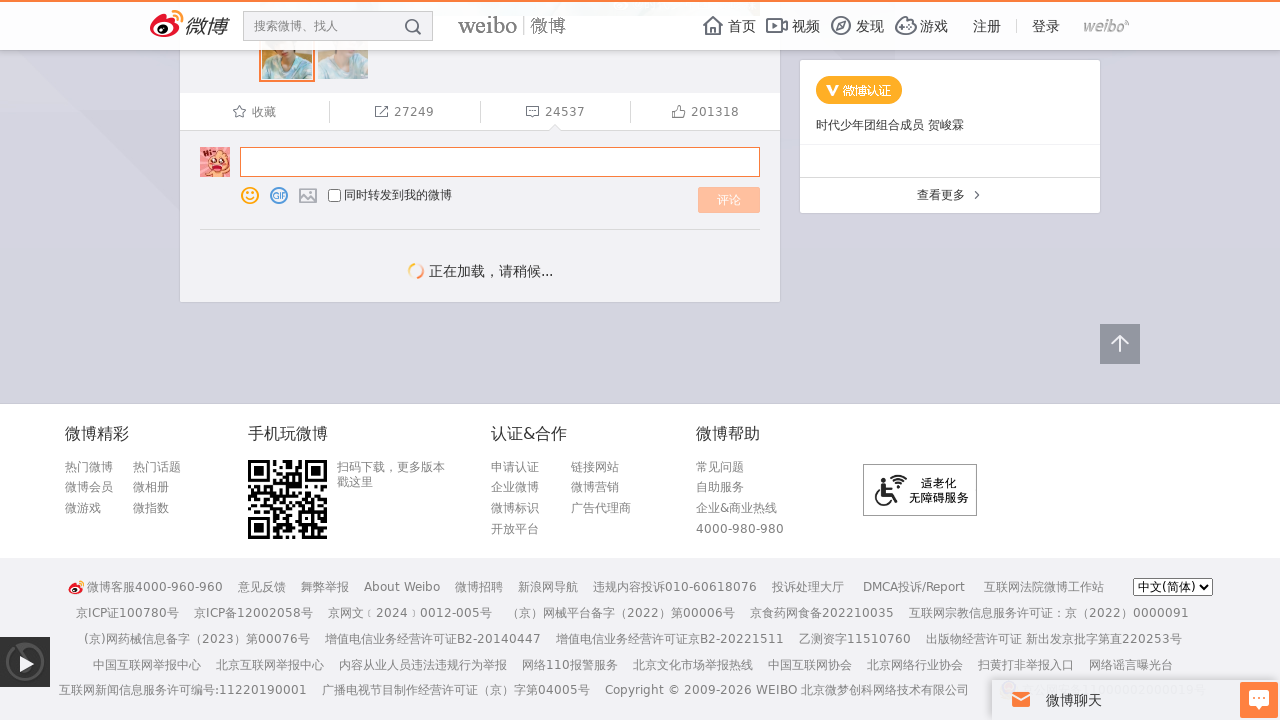

Waited for engagement metrics selectors to load
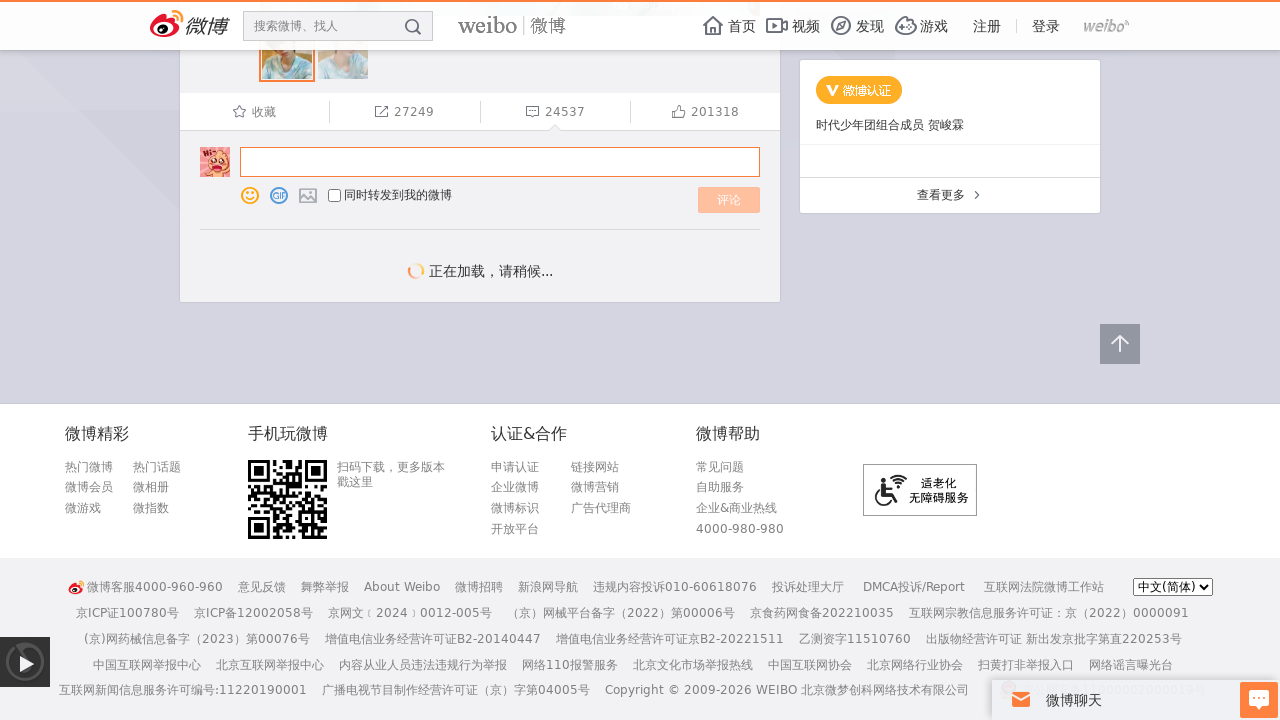

Retrieved all engagement metric elements (reposts, comments, likes)
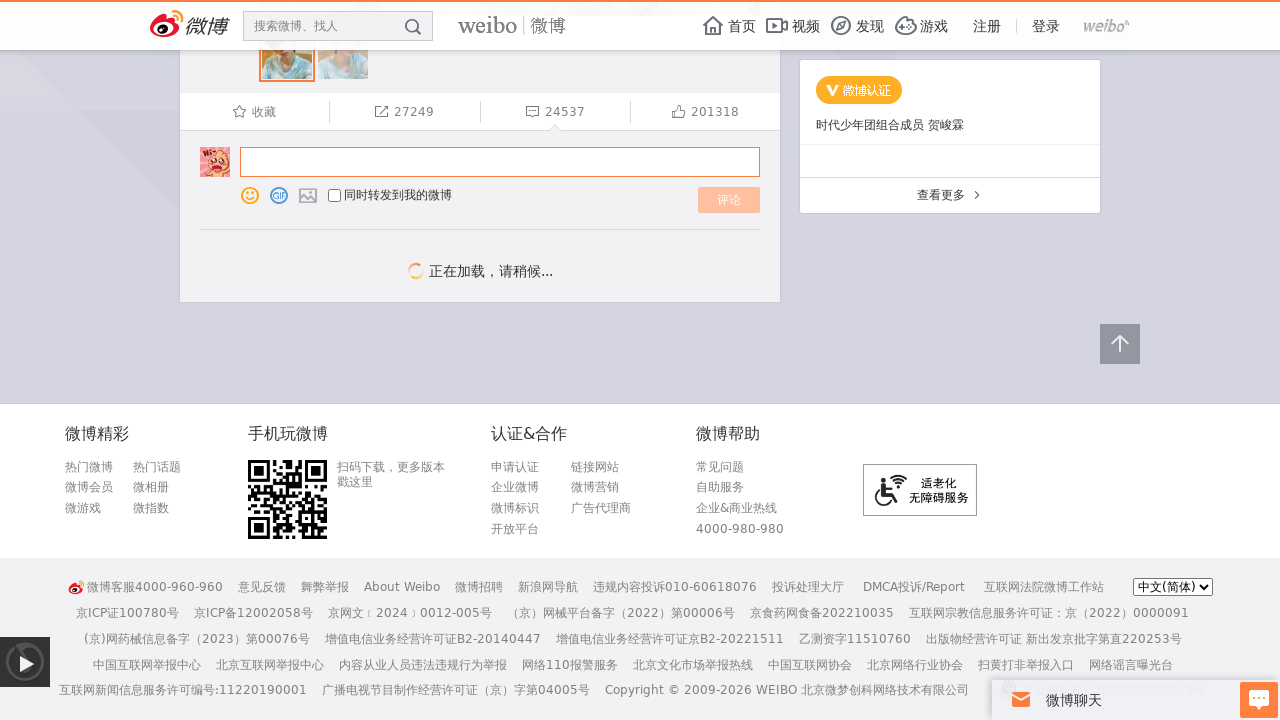

Verified engagement metrics are displayed - found 4 metric elements
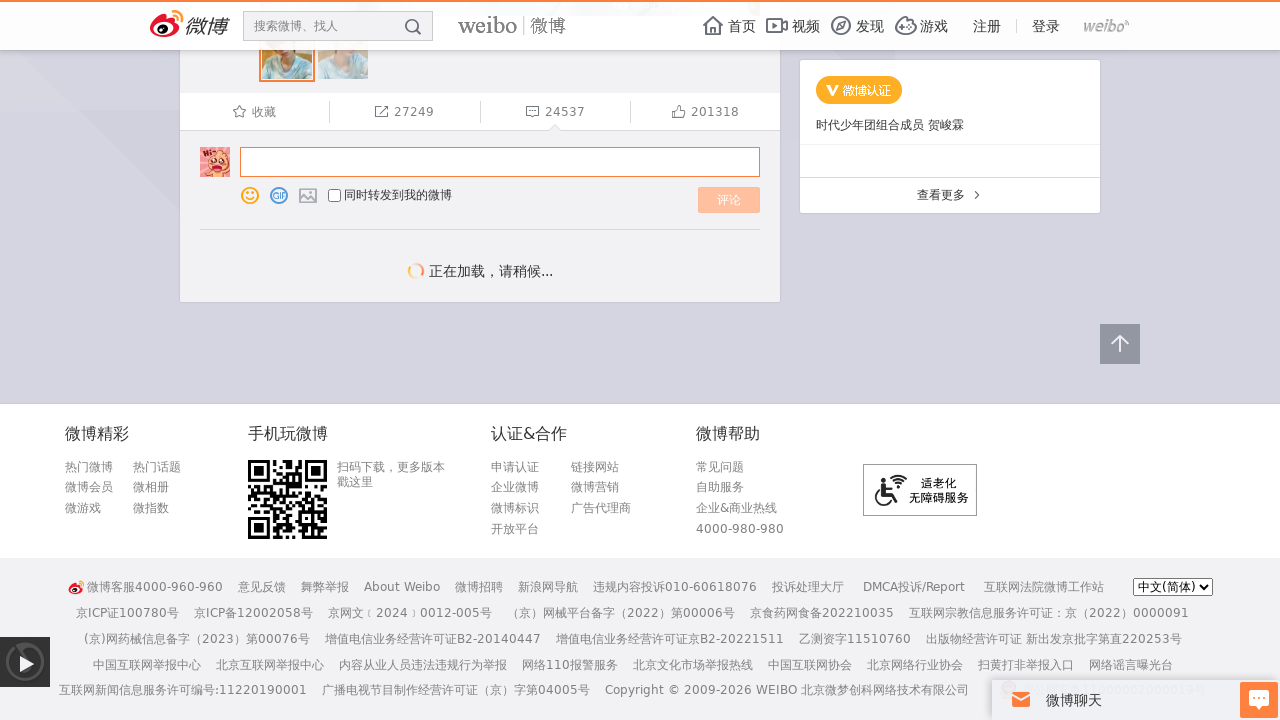

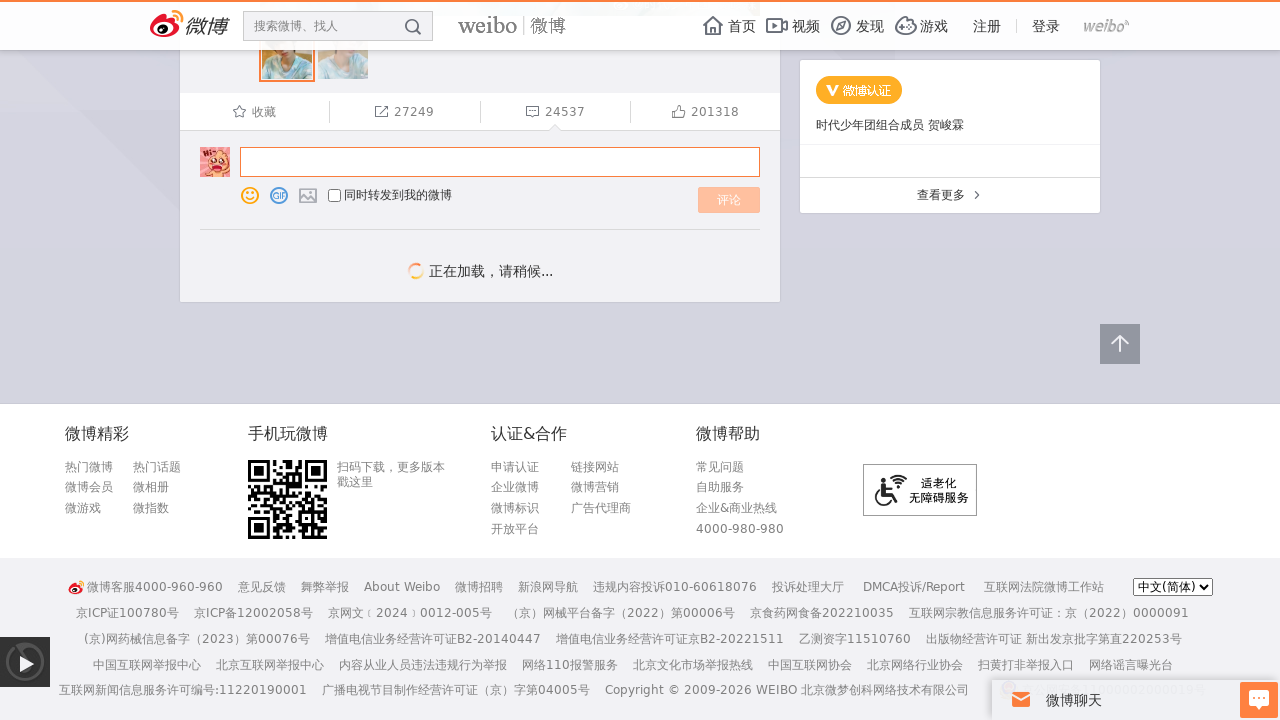